Tests Microsoft Canada search functionality by clicking the search button, entering a product query, and submitting the search

Starting URL: https://www.microsoft.com/en-ca

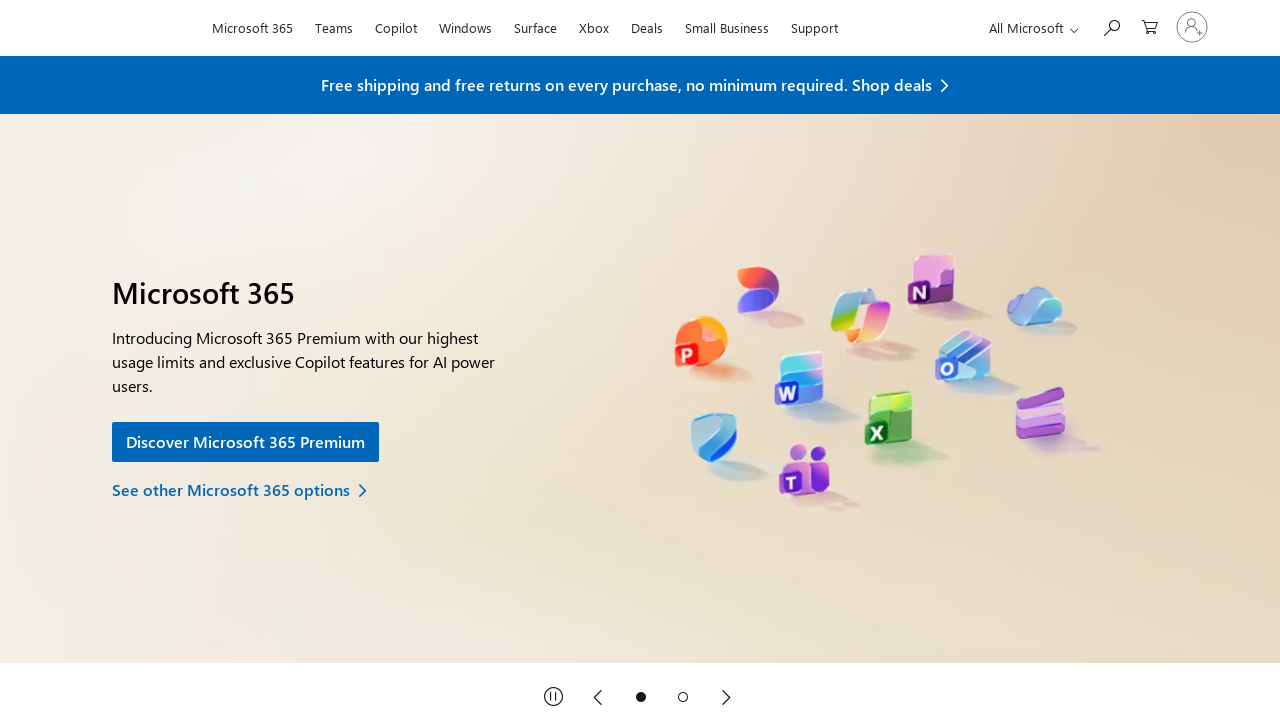

Clicked search button to open search at (1111, 26) on #search
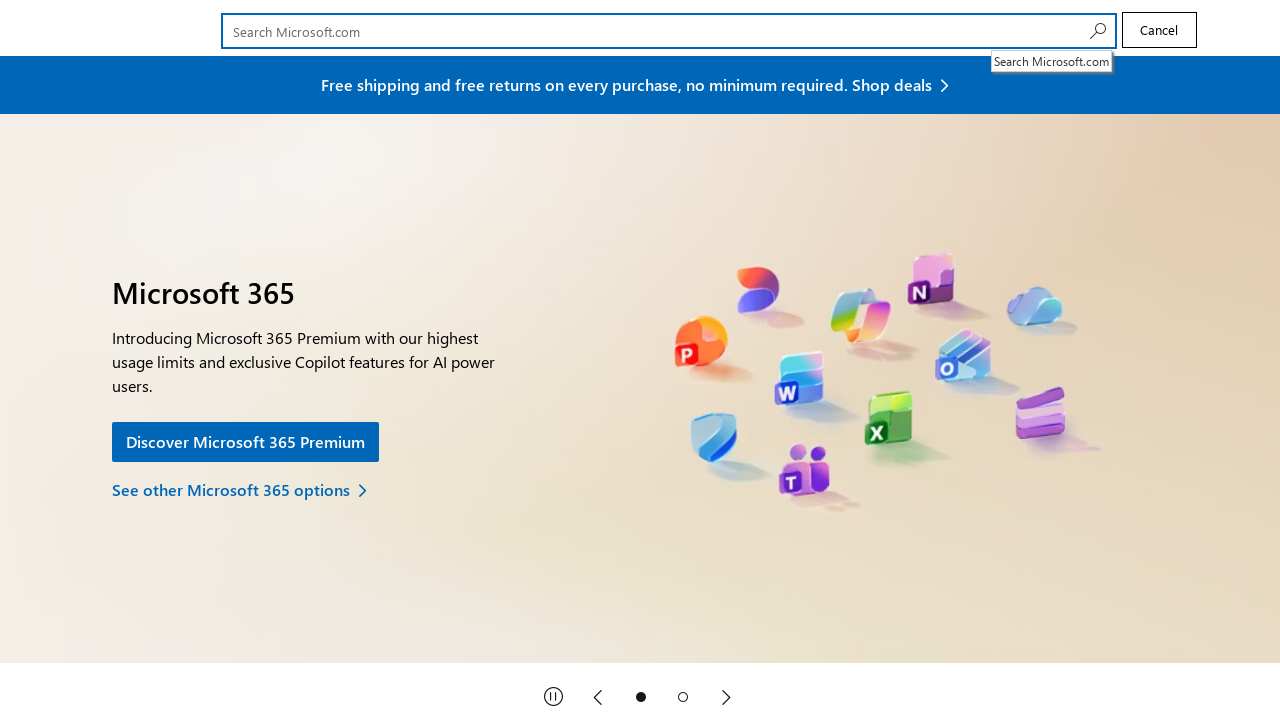

Filled search input with 'Surface Pro' product query on #cli_shellHeaderSearchInput
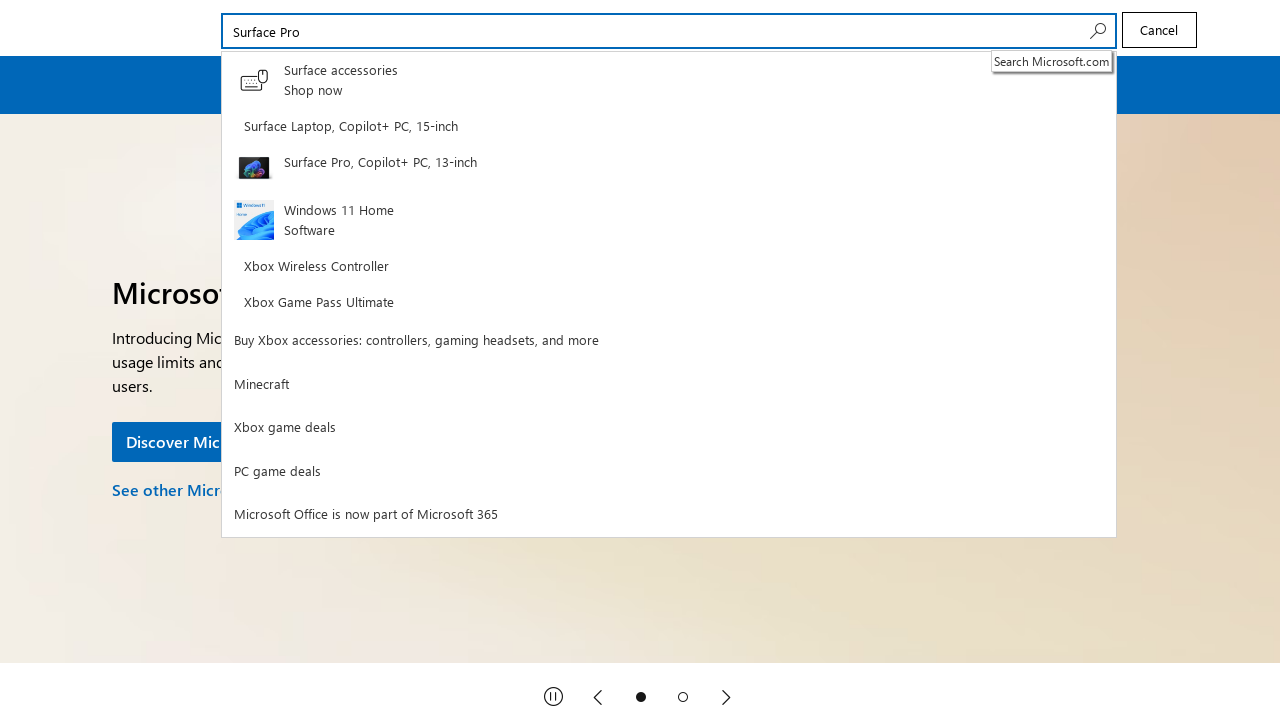

Submitted search by pressing Enter on #cli_shellHeaderSearchInput
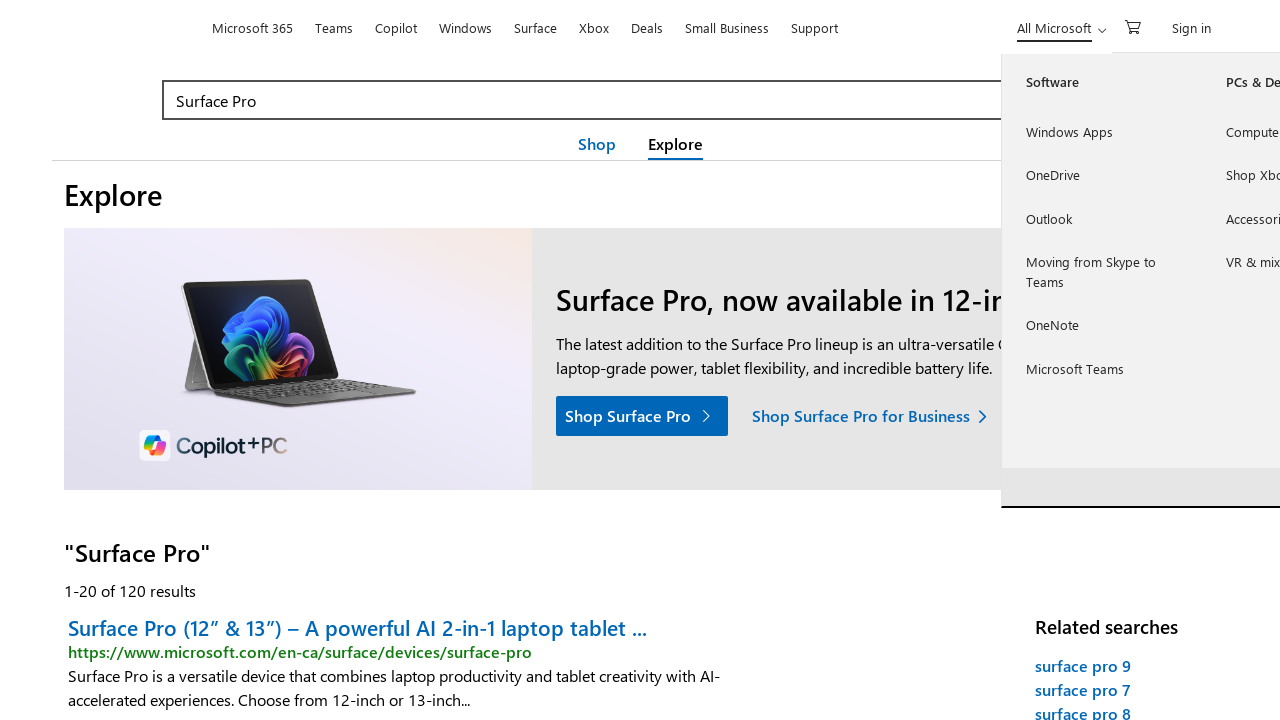

Search results loaded and network idle
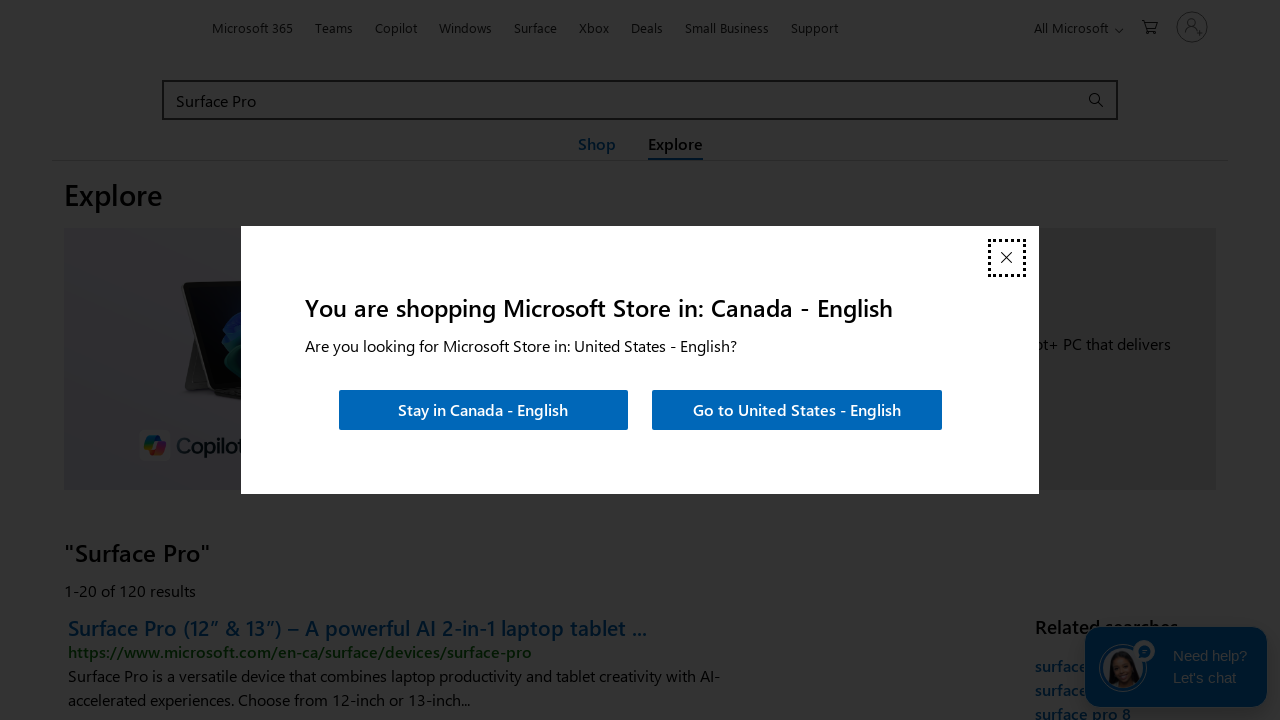

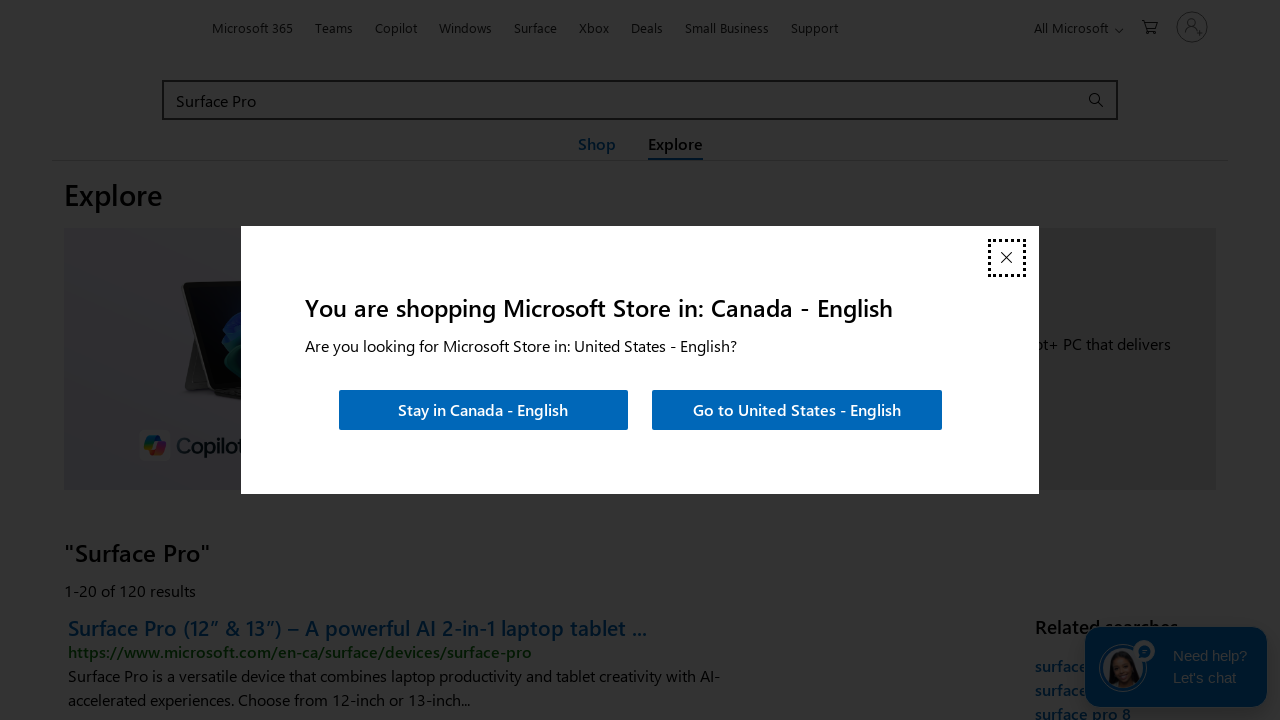